Tests explicit wait functionality by waiting for a textbox to become visible and then entering text into it

Starting URL: http://only-testing-blog.blogspot.com/2014/01/textbox.html

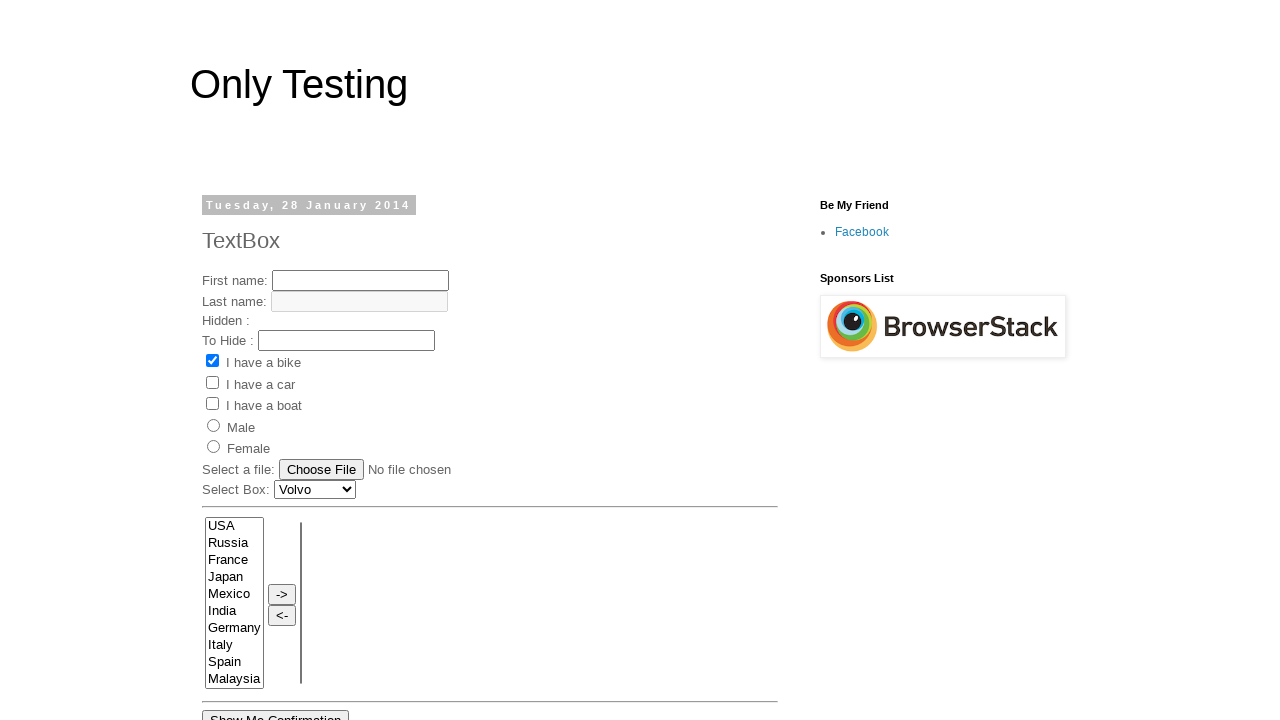

Waited for textbox with id 'text3' to become visible
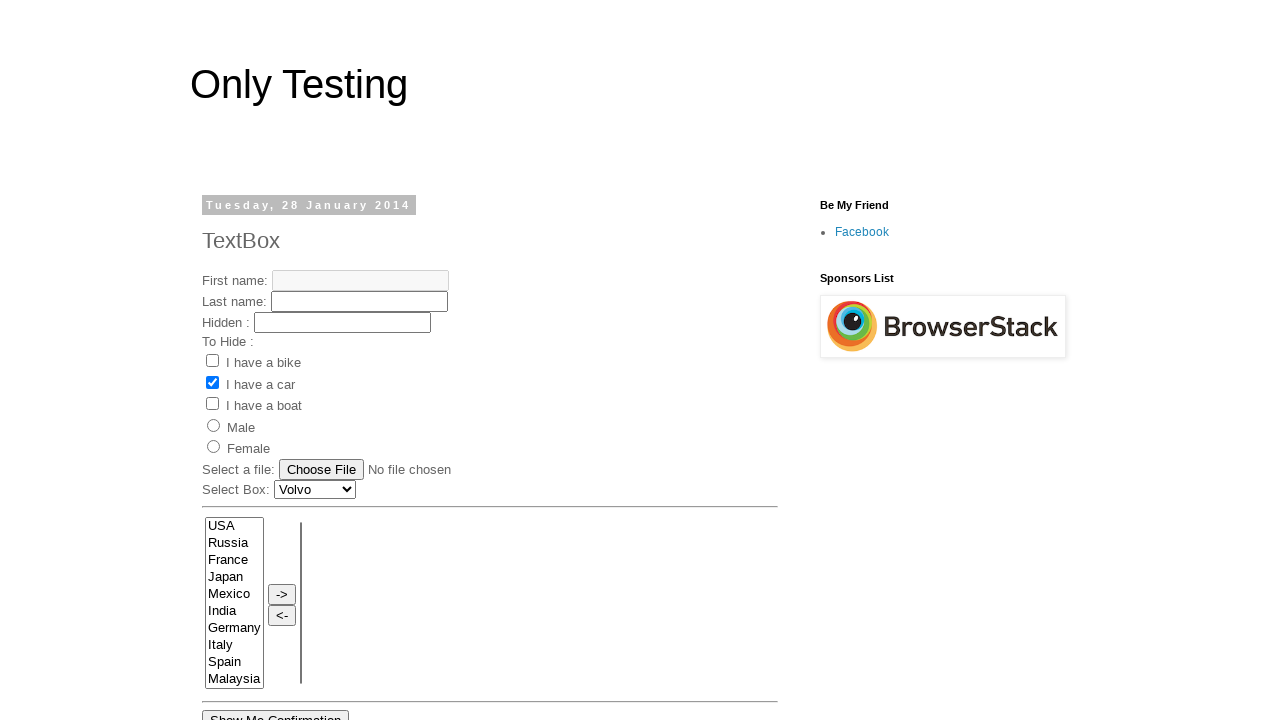

Filled textbox with 'enter value Admin.......' on #text3
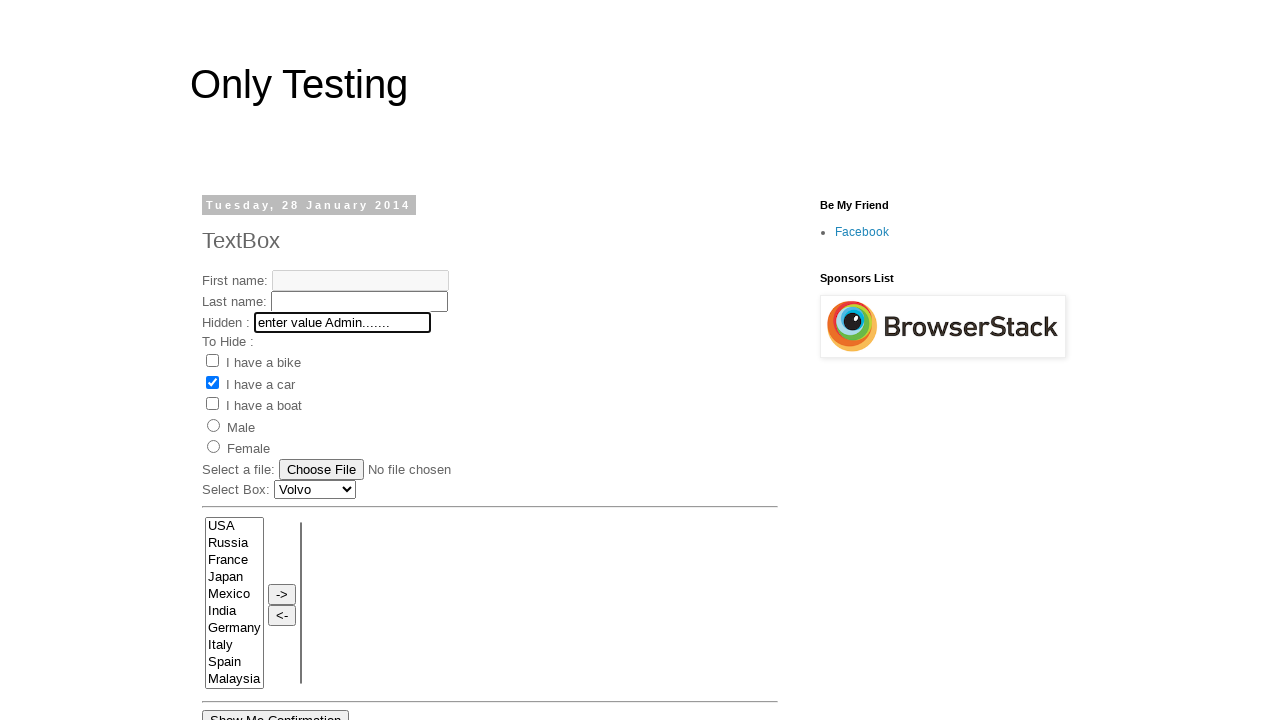

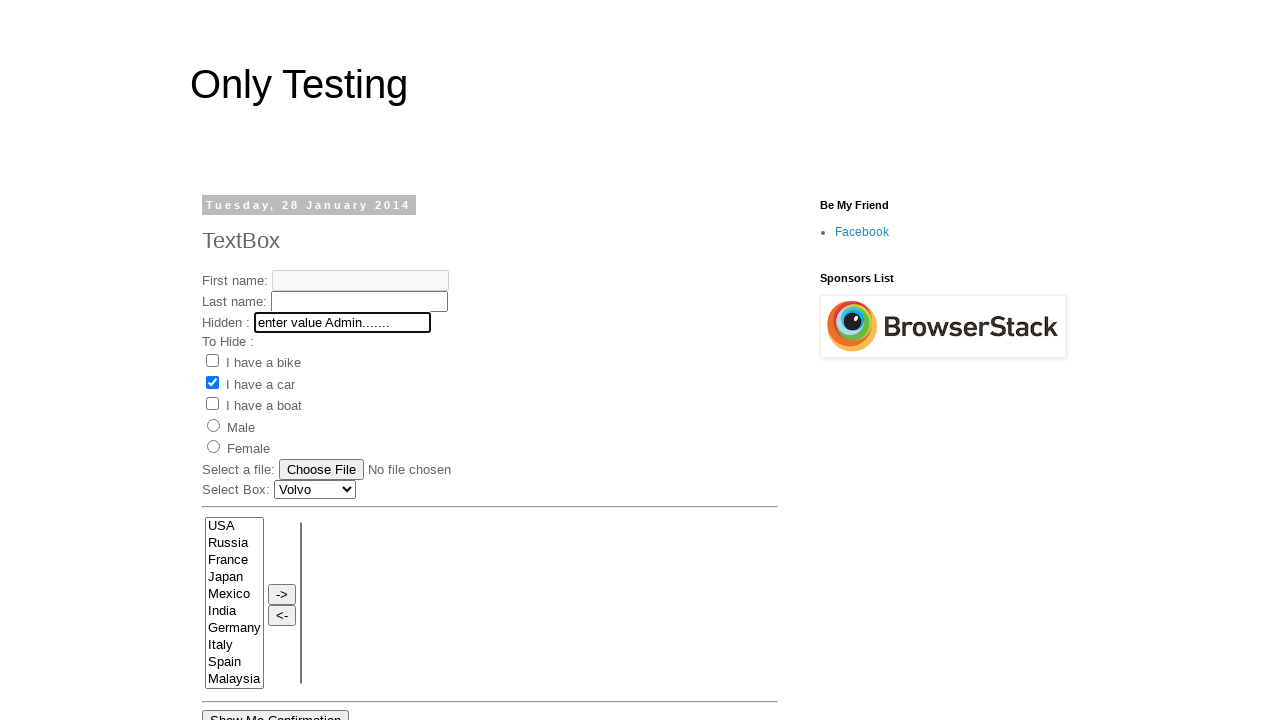